Navigates to the Automation Practice page and locates a broken link element to verify its presence on the page

Starting URL: https://rahulshettyacademy.com/AutomationPractice/

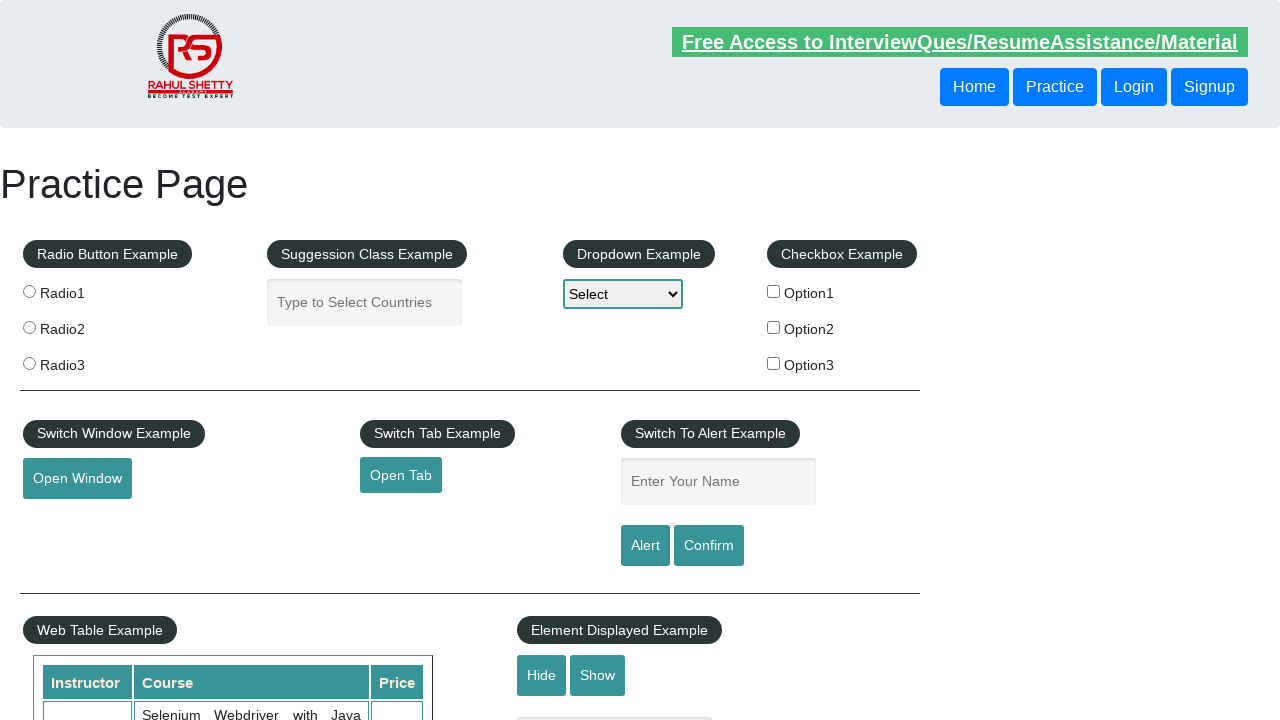

Navigated to Automation Practice page
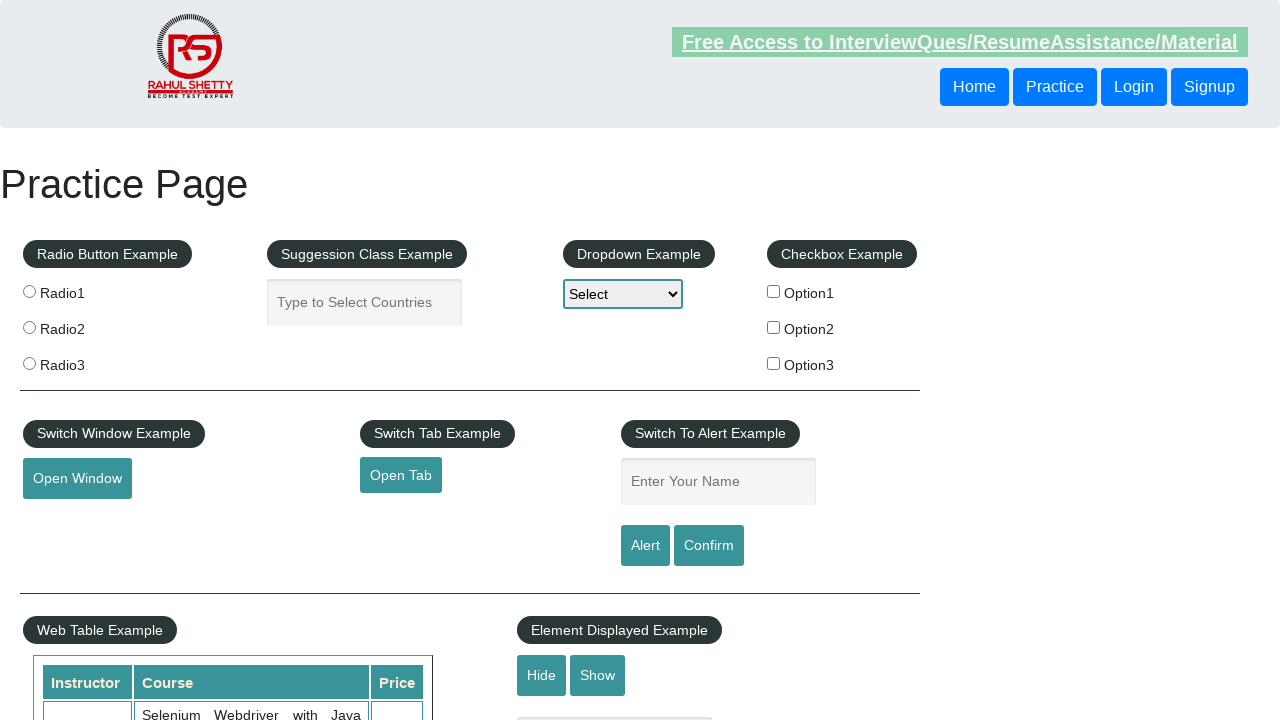

Located broken link element with href containing 'brokenlink'
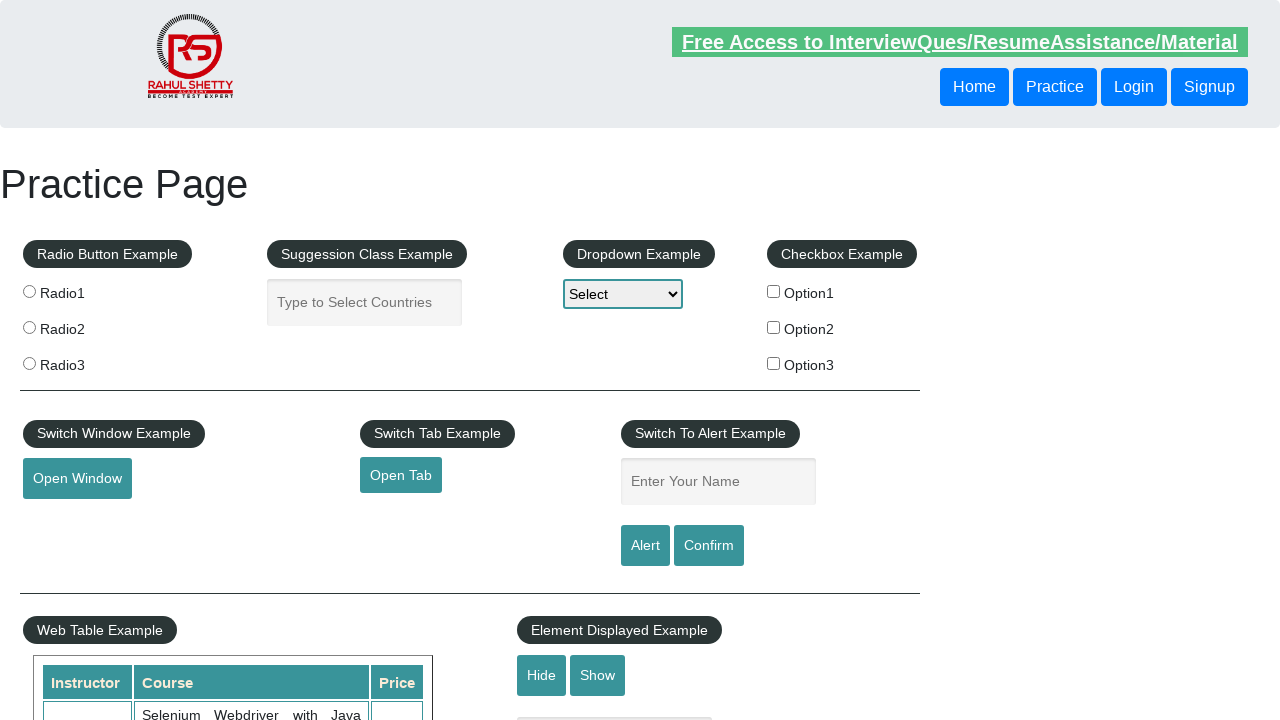

Verified broken link element is visible on the page
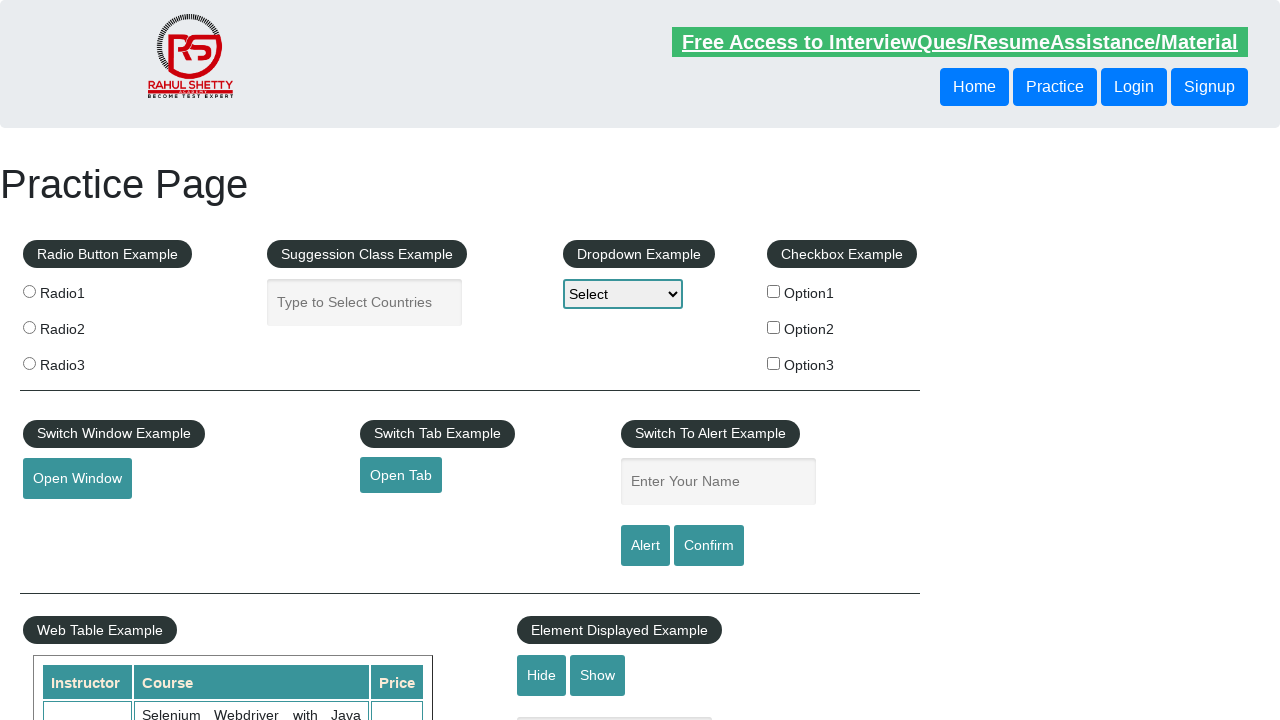

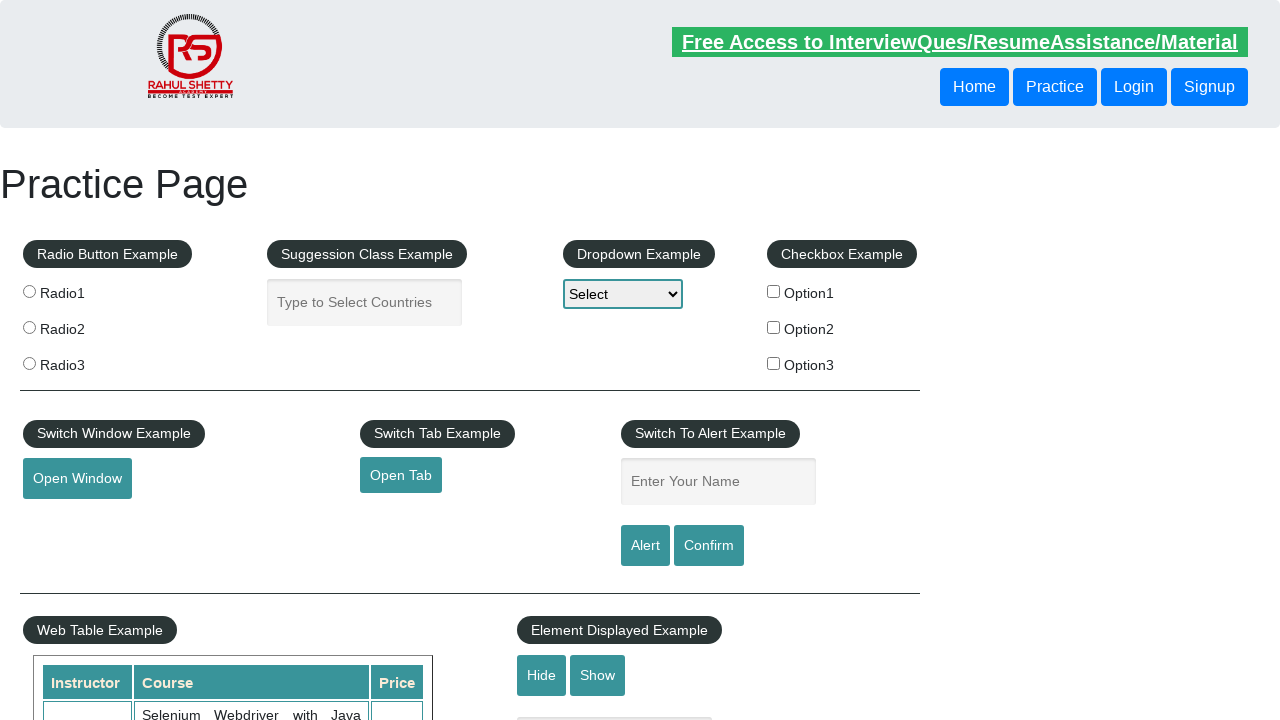